Navigate to the historical map view by clicking the History link

Starting URL: https://www.openstreetmap.org/#map=7/42.896/-75.108

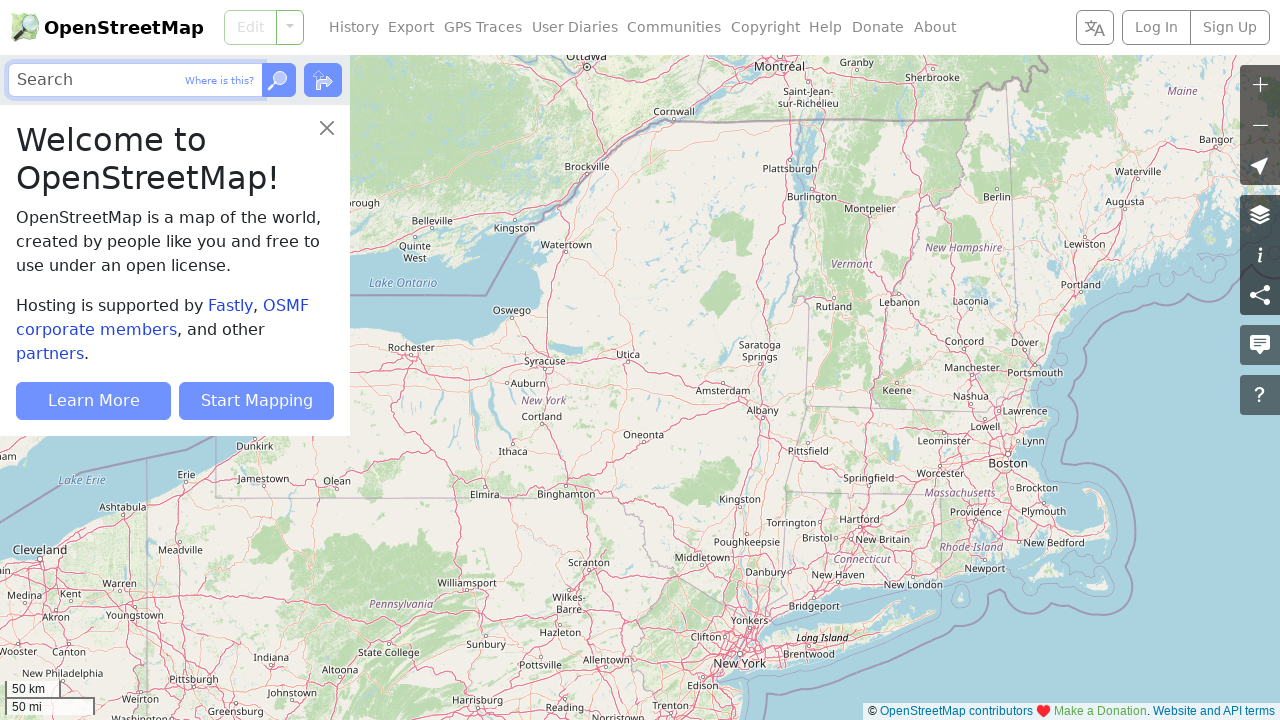

Clicked the History link to navigate to historical map view at (354, 28) on internal:role=link[name="History"i]
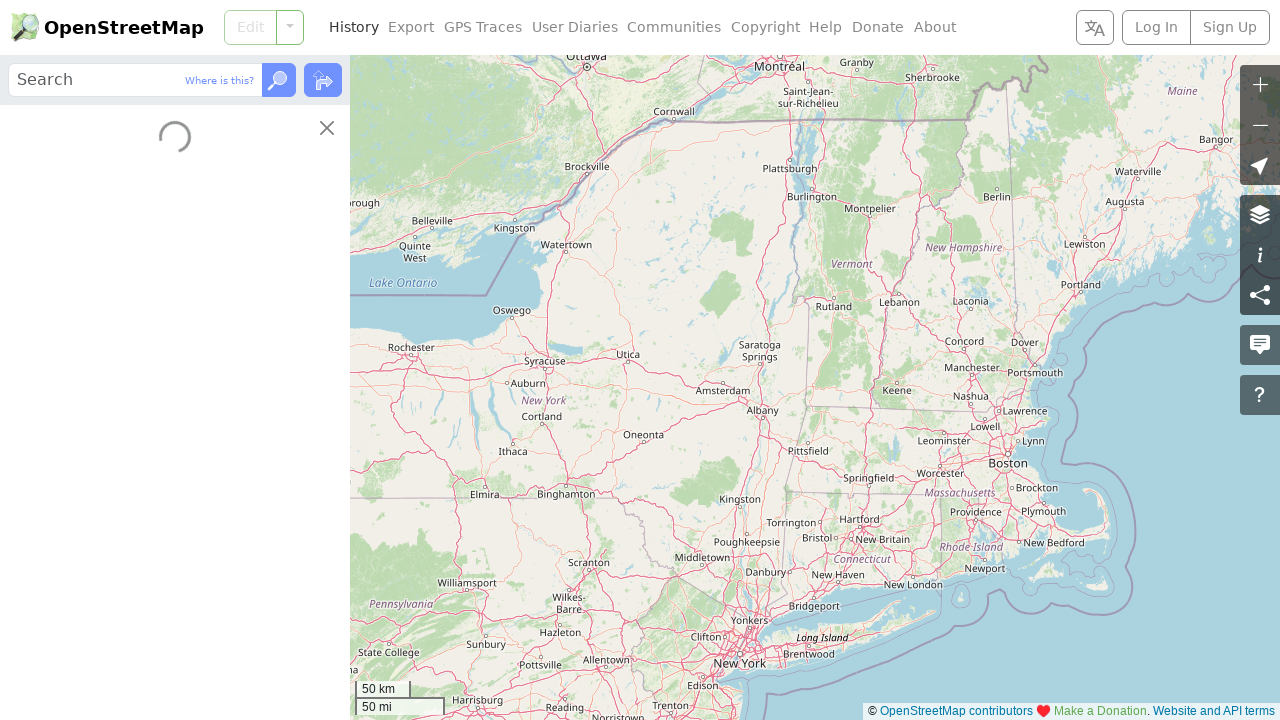

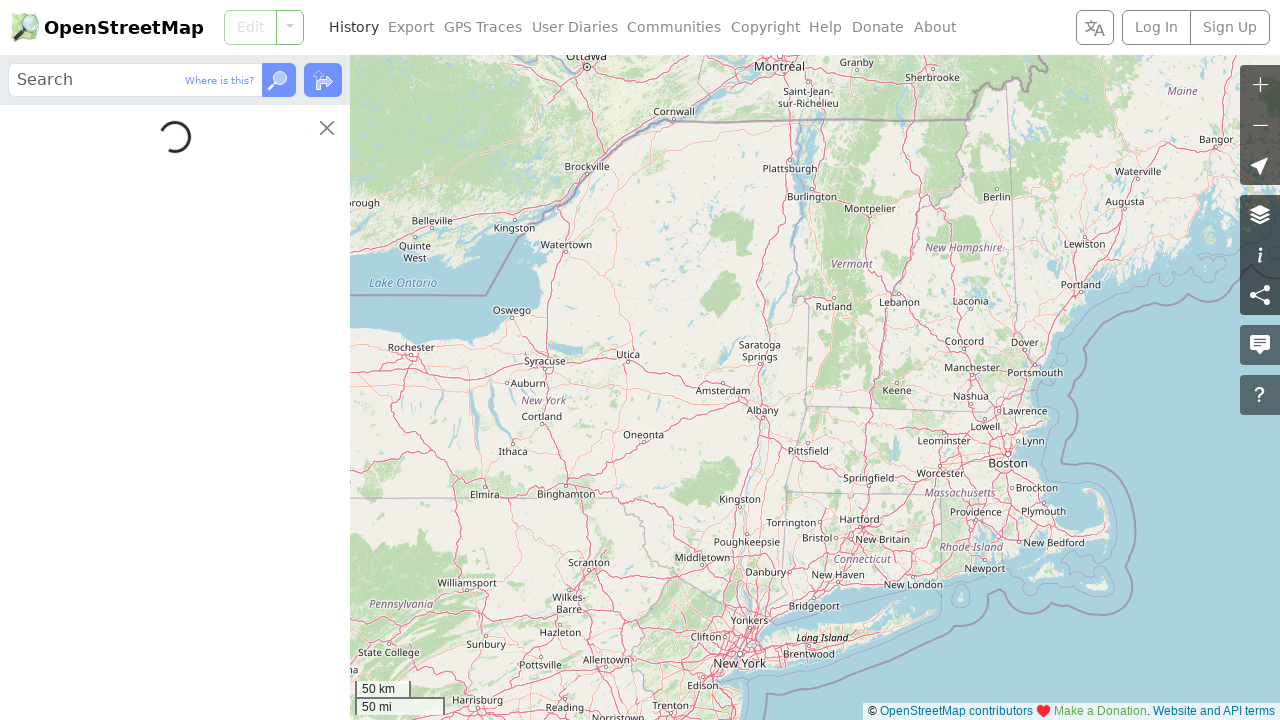